Tests browser window behavior by navigating to a page and clicking a link that opens a popup window, demonstrating how quit() closes all browser windows.

Starting URL: https://omayo.blogspot.com/

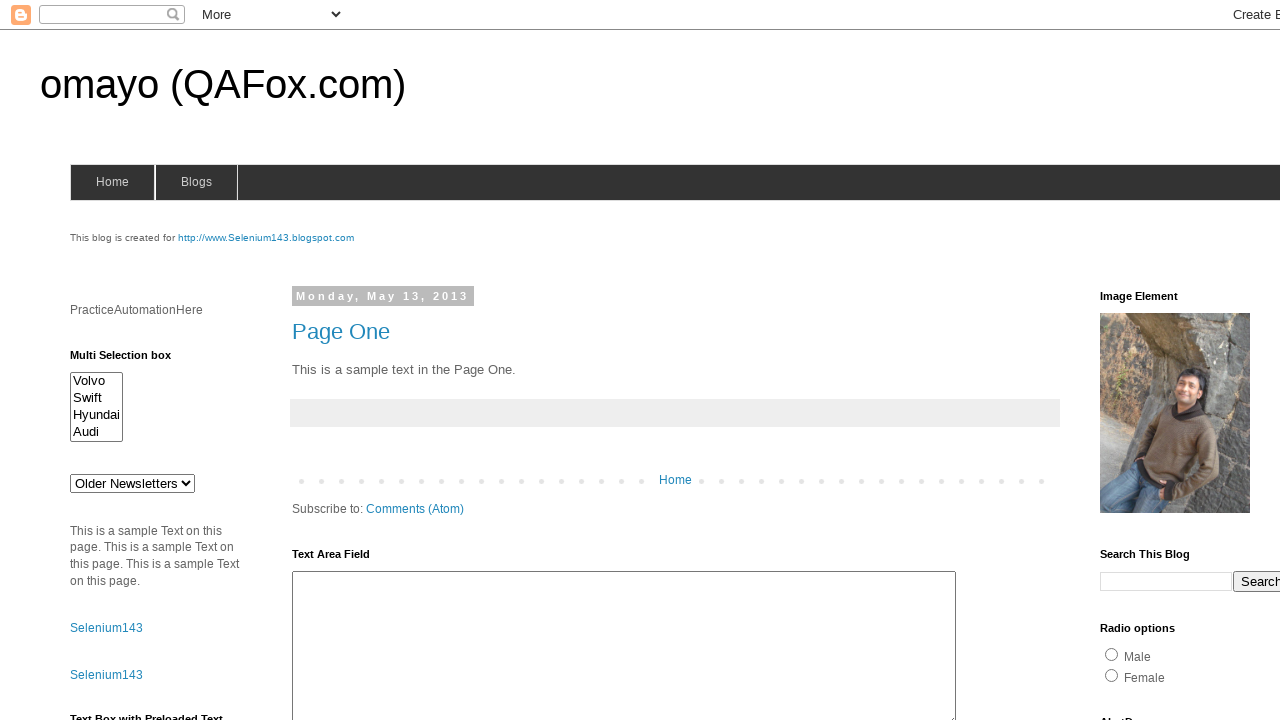

Navigated to https://omayo.blogspot.com/ and waited for page to load
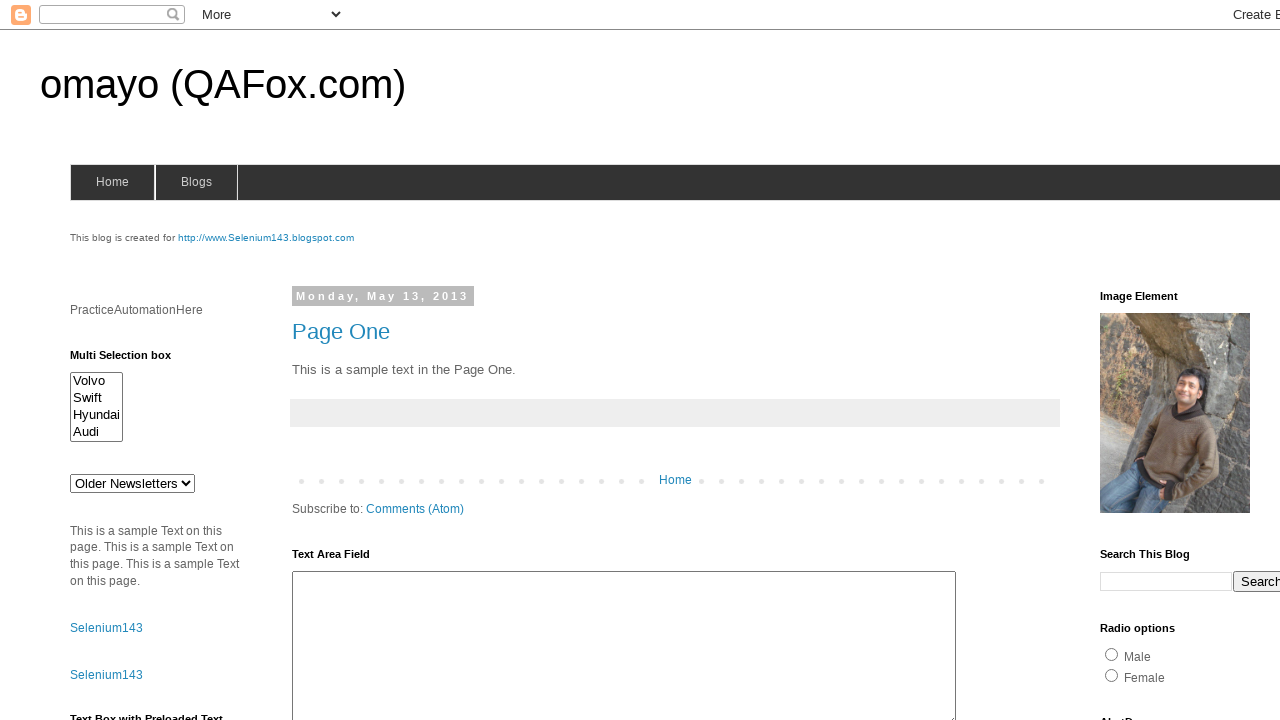

Clicked the 'Open a popup window' link at (132, 360) on xpath=//a[text()='Open a popup window']
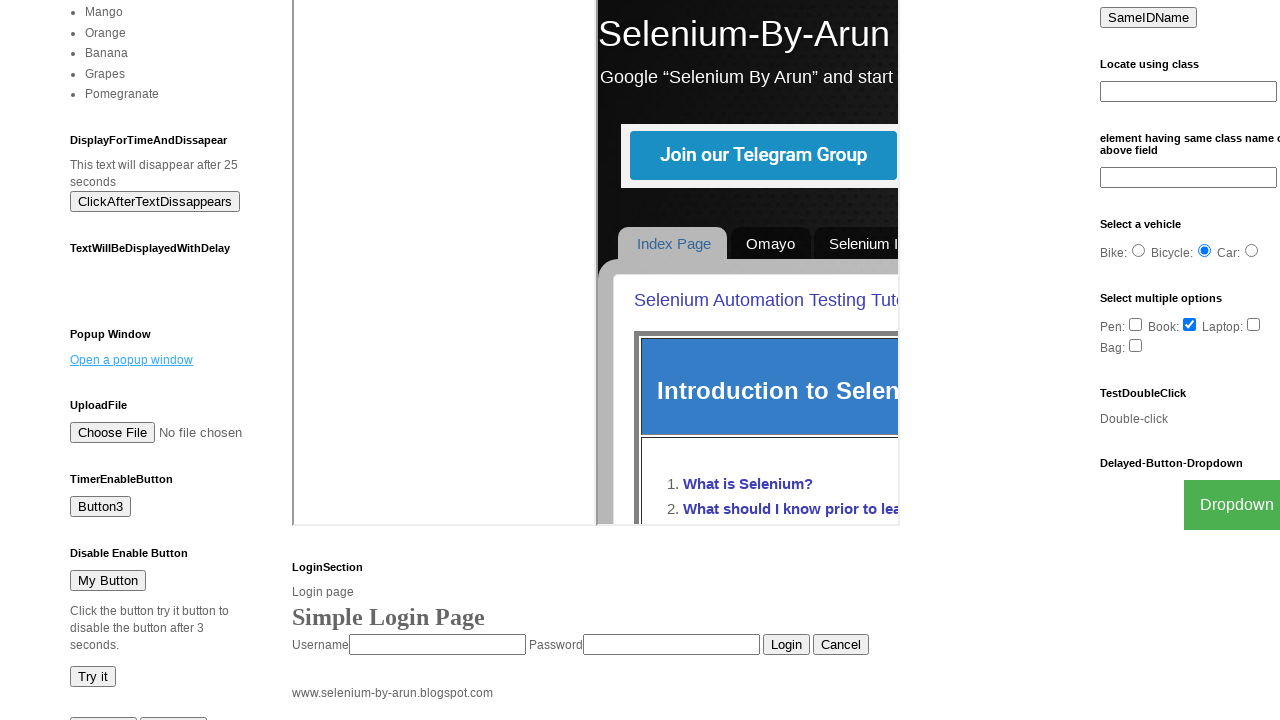

Popup window opened and captured
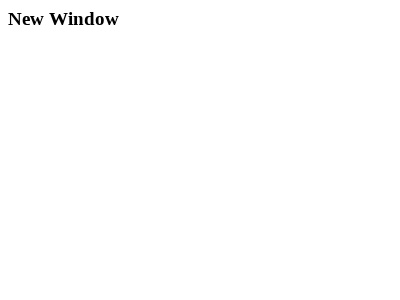

Popup page fully loaded and ready
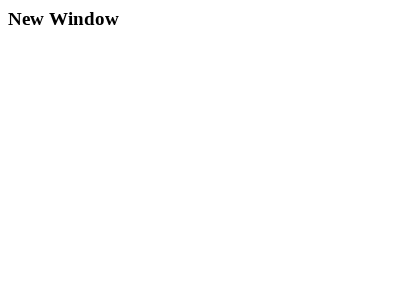

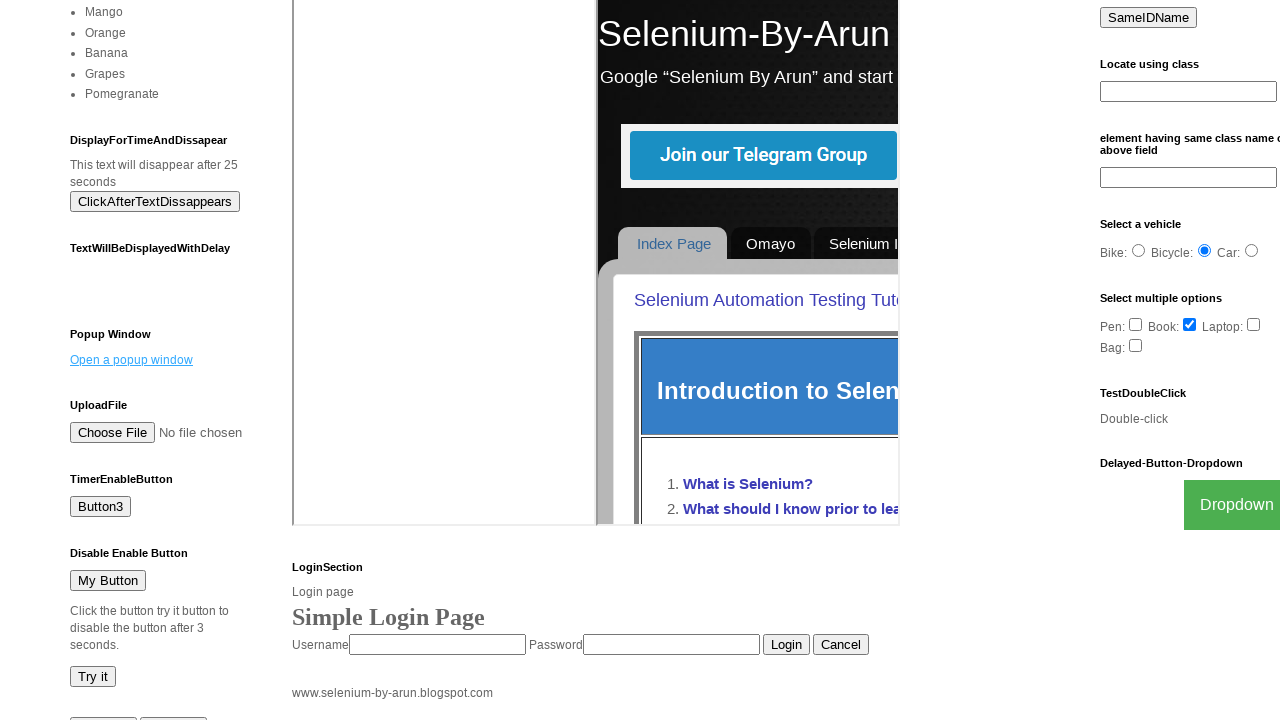